Tests a basic HTML form by filling in username, password, and comment fields, then interacting with checkboxes, radio buttons, and submitting the form.

Starting URL: https://testpages.herokuapp.com/styled/basic-html-form-test.html

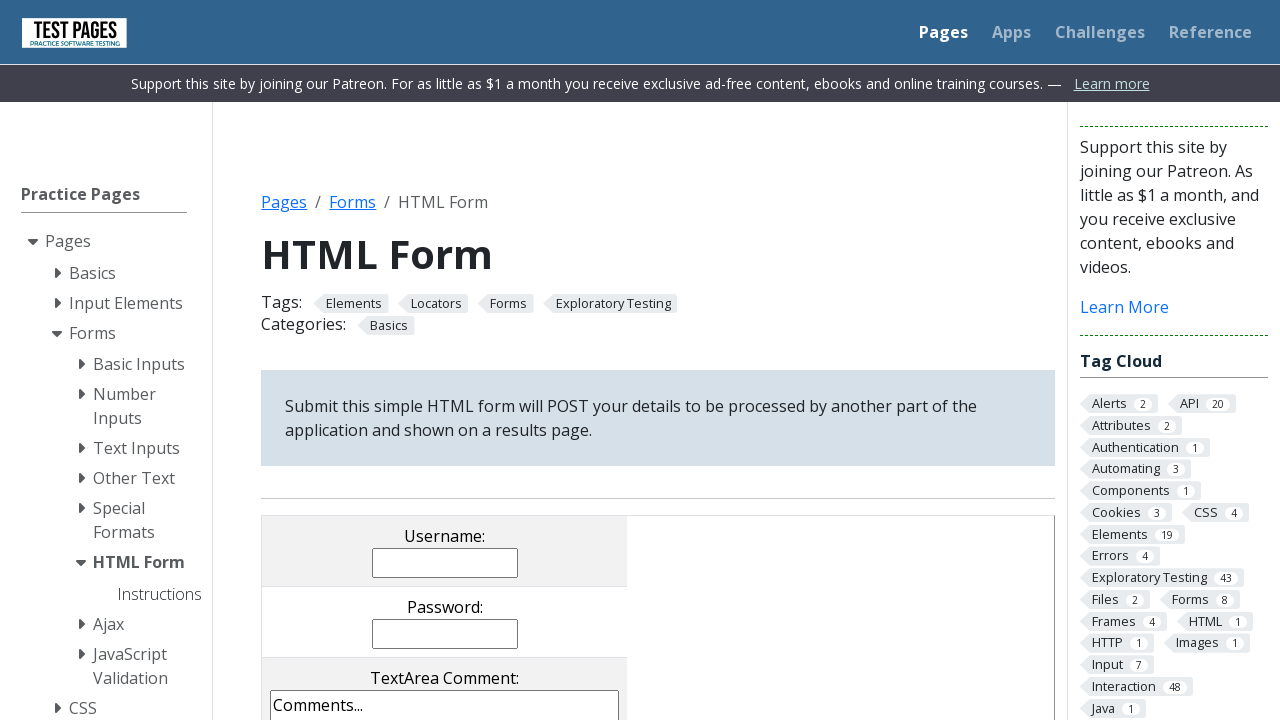

Filled username field with 'test1@gmail.com' on input[name='username']
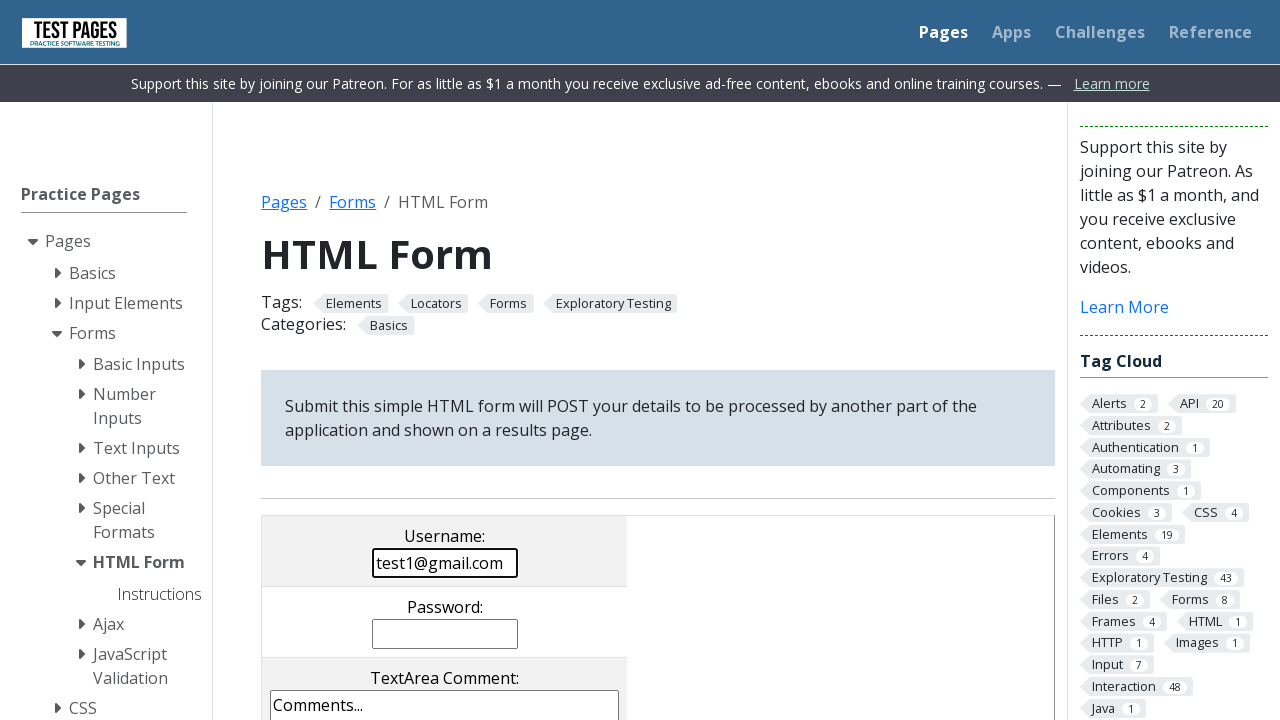

Filled password field with 'password123' on input[name='password']
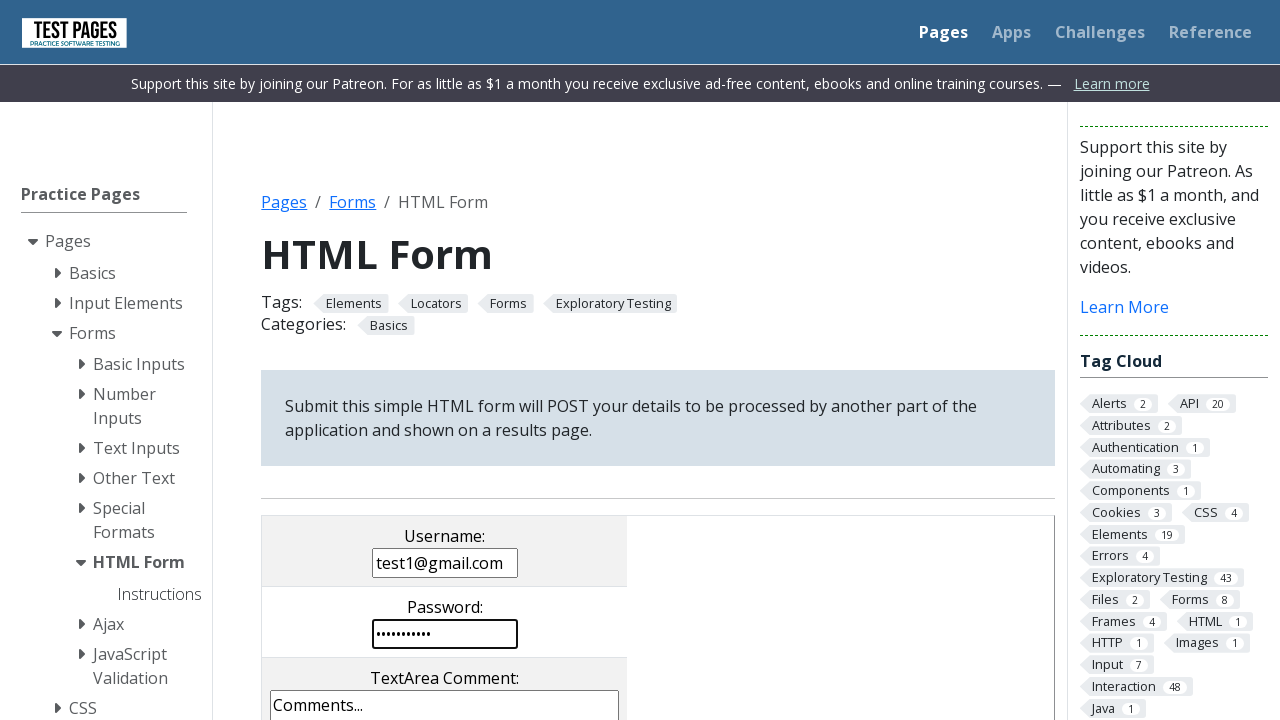

Filled textarea comment field with 'add comment in textarea' on textarea
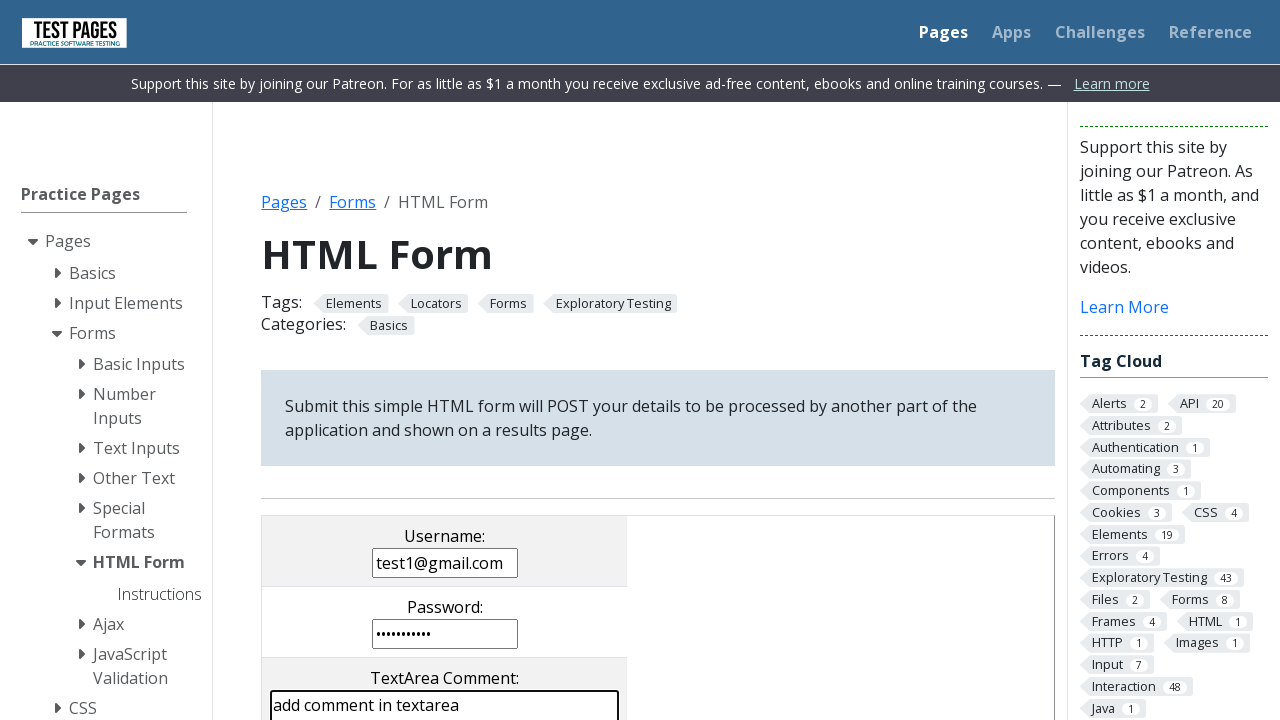

Unchecked the pre-checked checkbox (cb3) at (505, 360) on input[checked='checked']
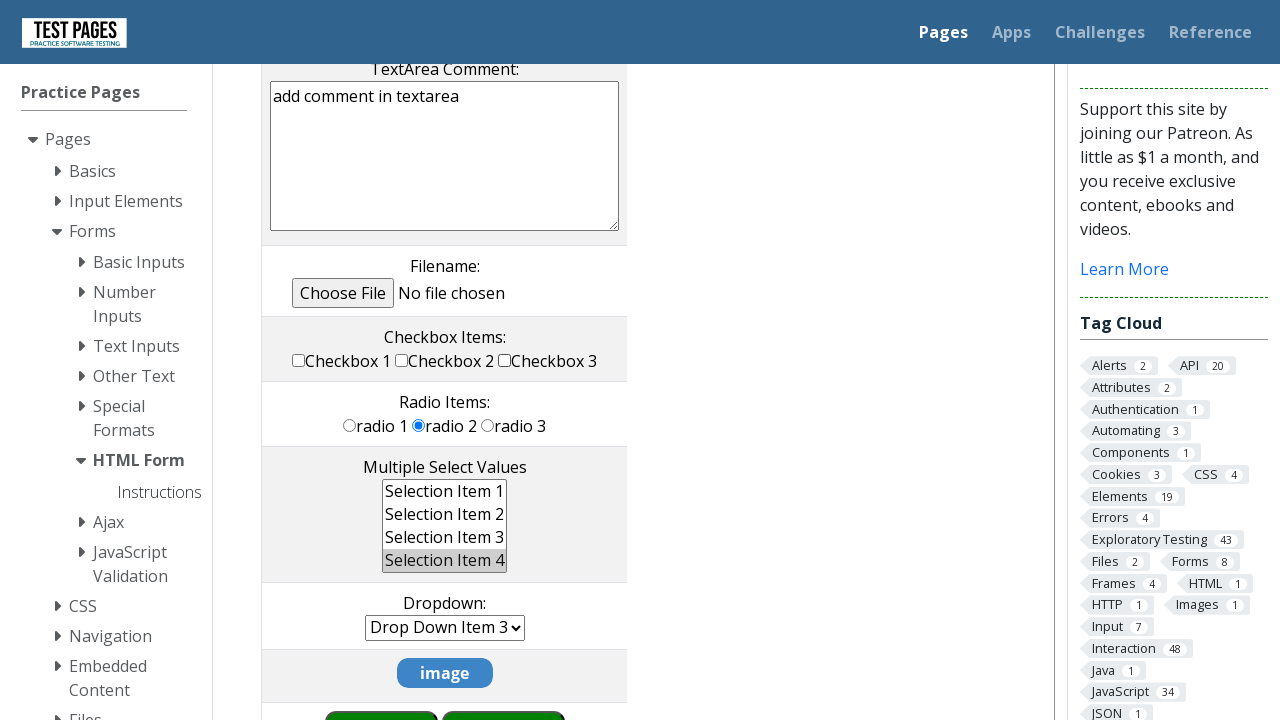

Checked checkbox 1 (cb1) at (299, 360) on input[value='cb1']
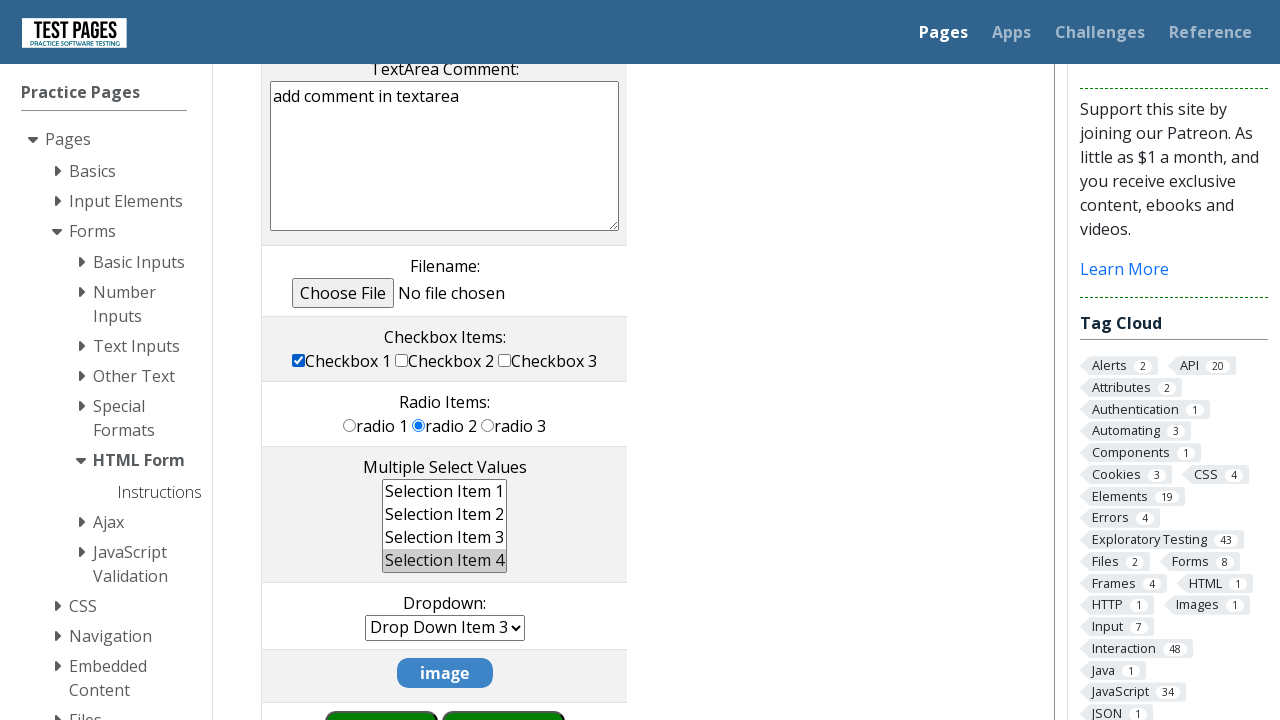

Selected radio button 1 (rd1) at (350, 425) on xpath=//td/input[@value='rd1']
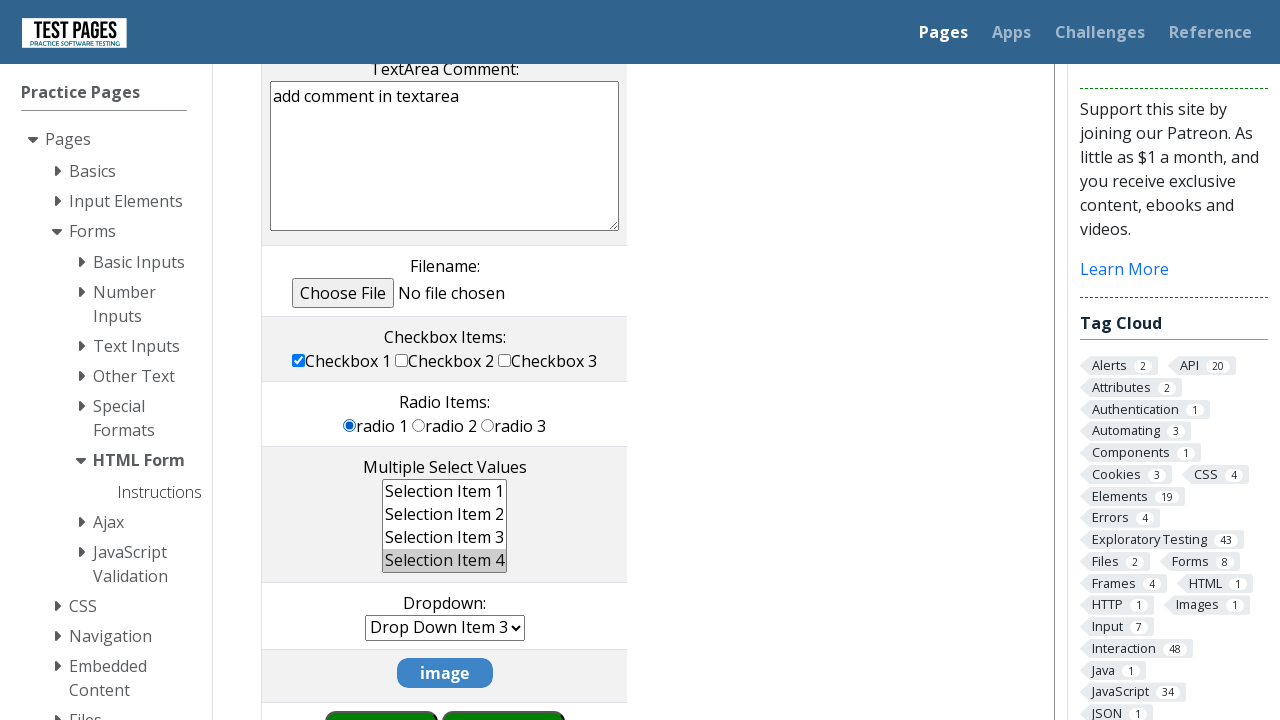

Clicked submit button to submit the form at (504, 690) on .styled-click-button[value='submit']
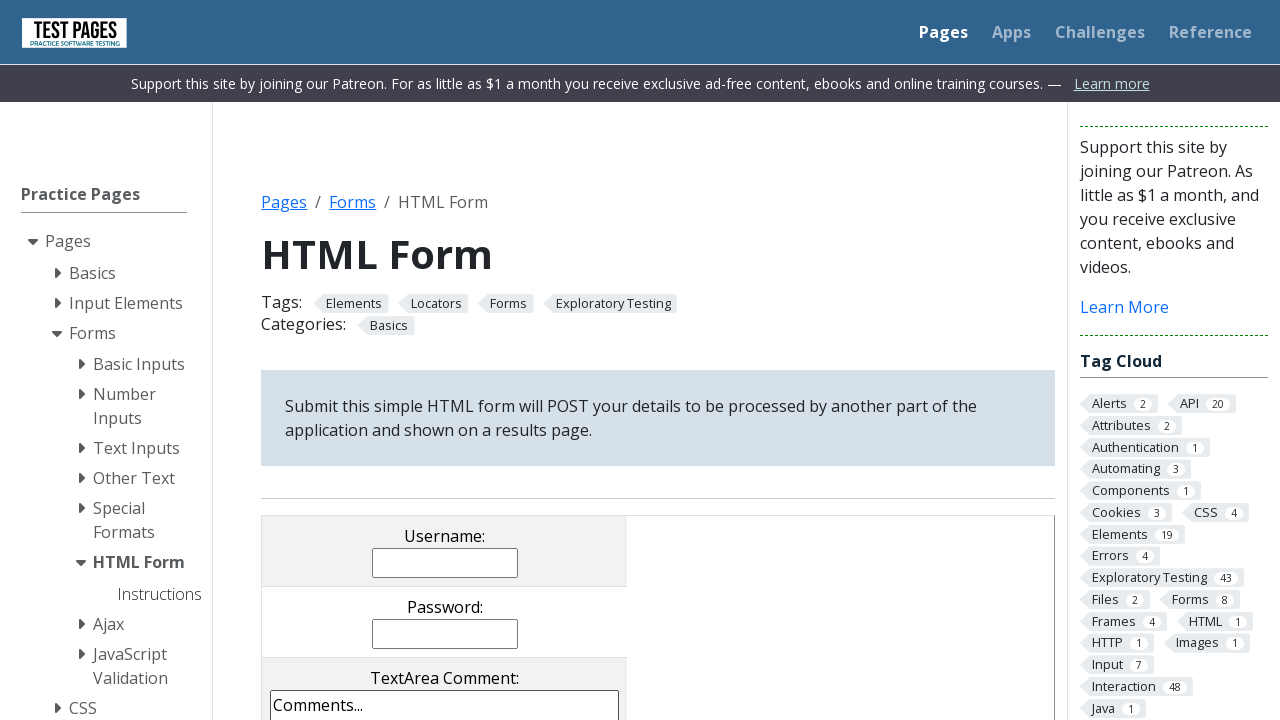

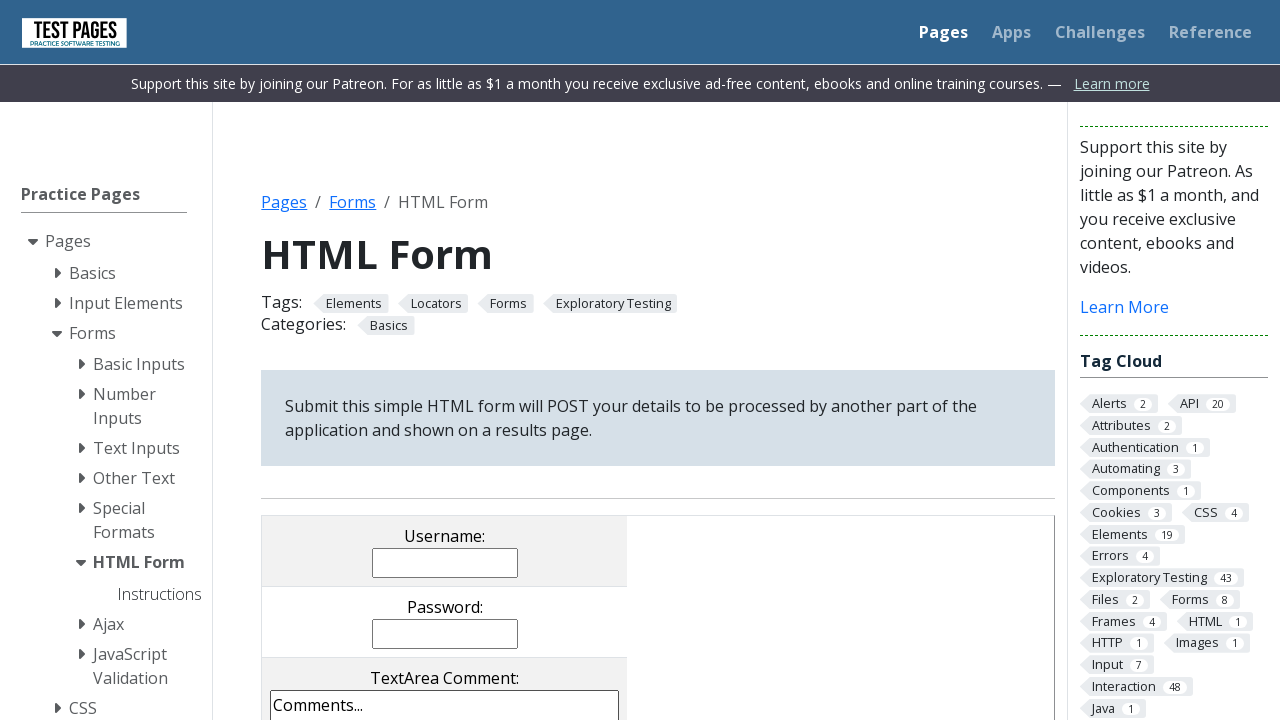